Tests checkbox functionality by selecting all checkboxes and then deselecting specific ones

Starting URL: https://rahulshettyacademy.com/AutomationPractice/

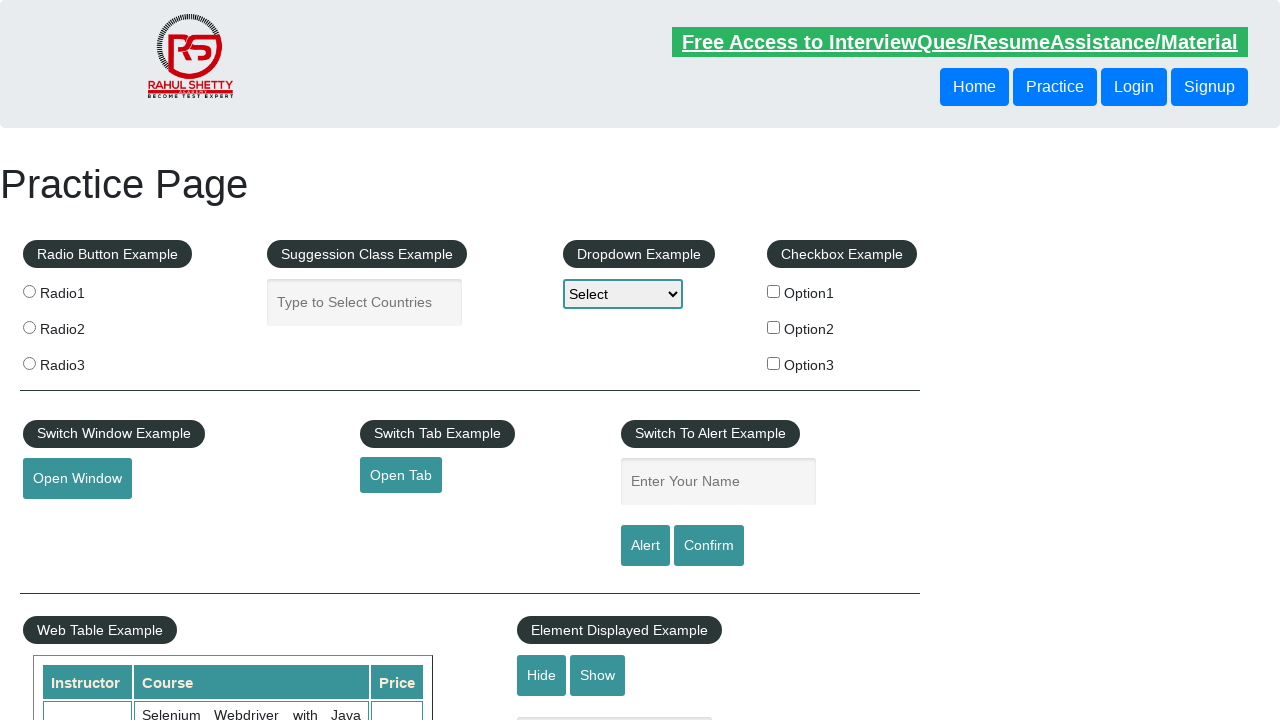

Located all checkboxes on the page
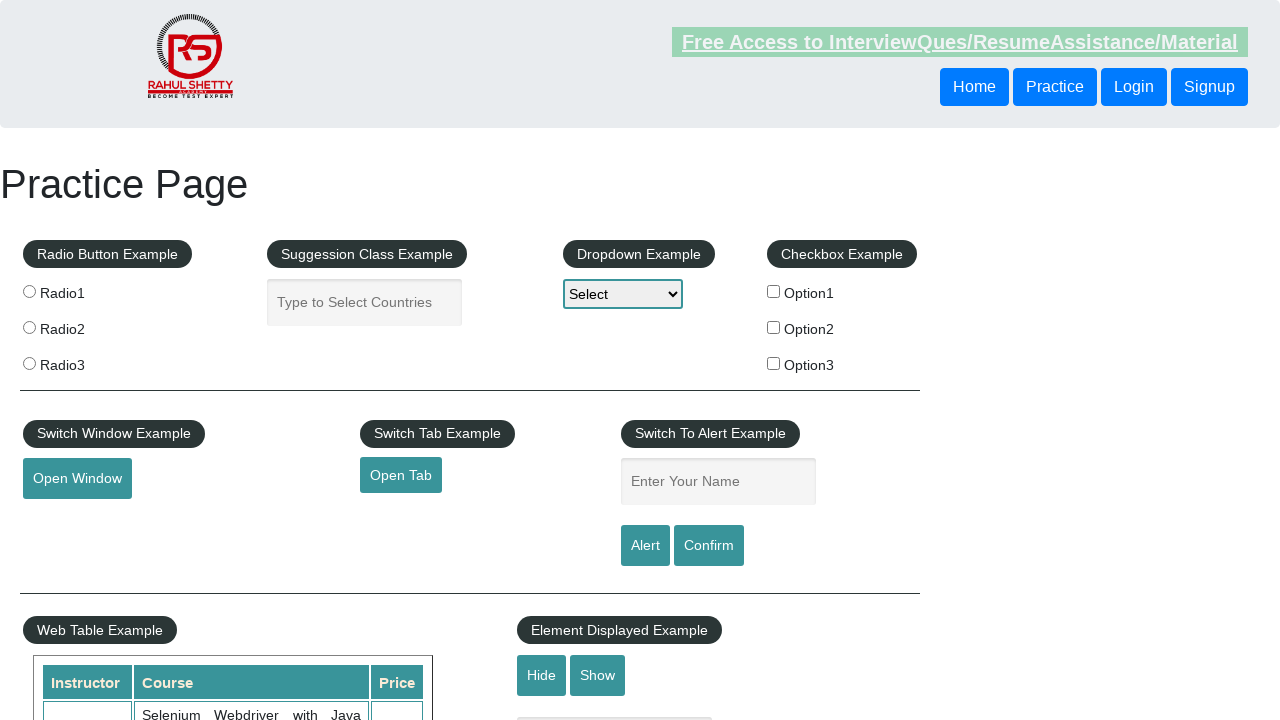

Clicked a checkbox to select it at (774, 291) on xpath=//input[@type='checkbox'] >> nth=0
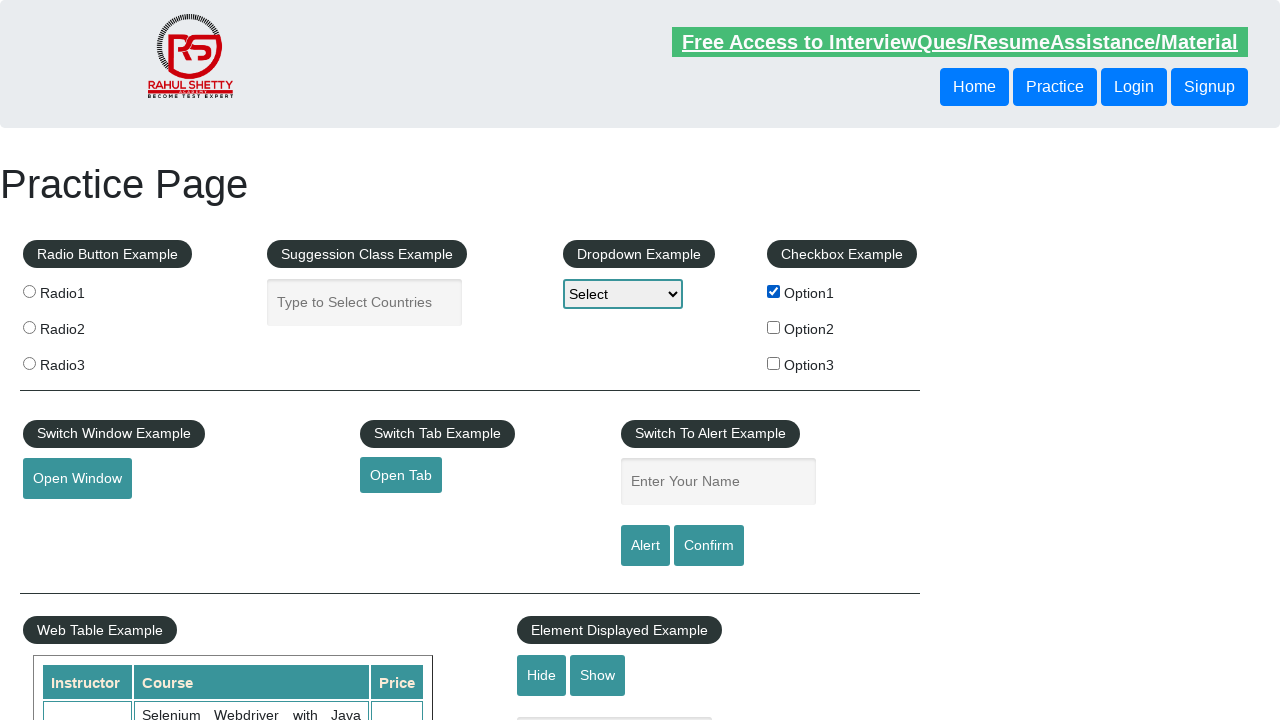

Clicked a checkbox to select it at (774, 327) on xpath=//input[@type='checkbox'] >> nth=1
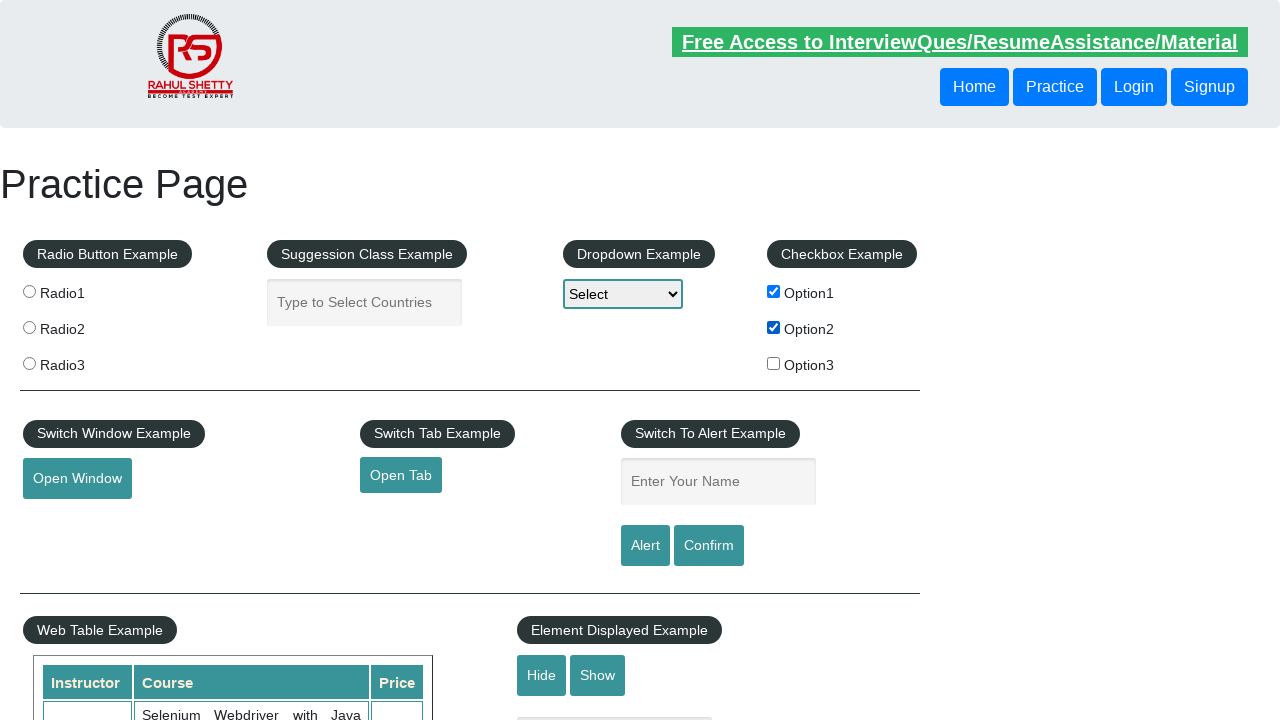

Clicked a checkbox to select it at (774, 363) on xpath=//input[@type='checkbox'] >> nth=2
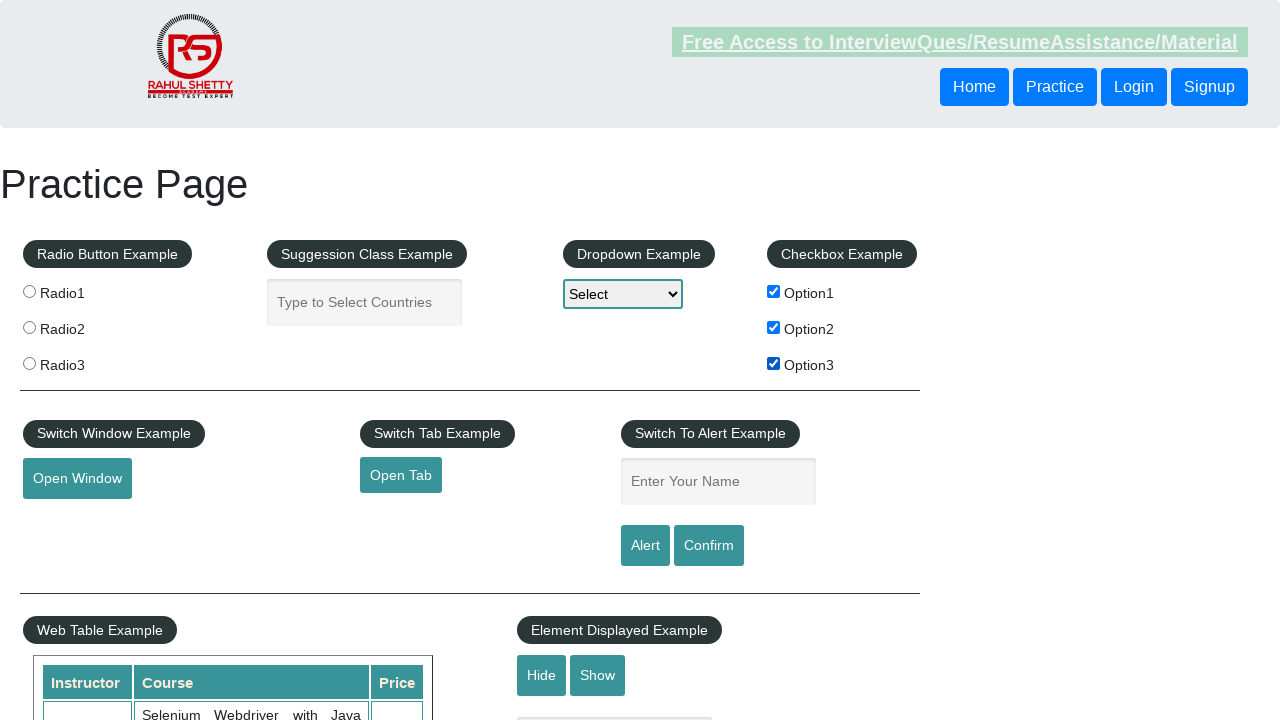

Retrieved checkbox value attribute: option1
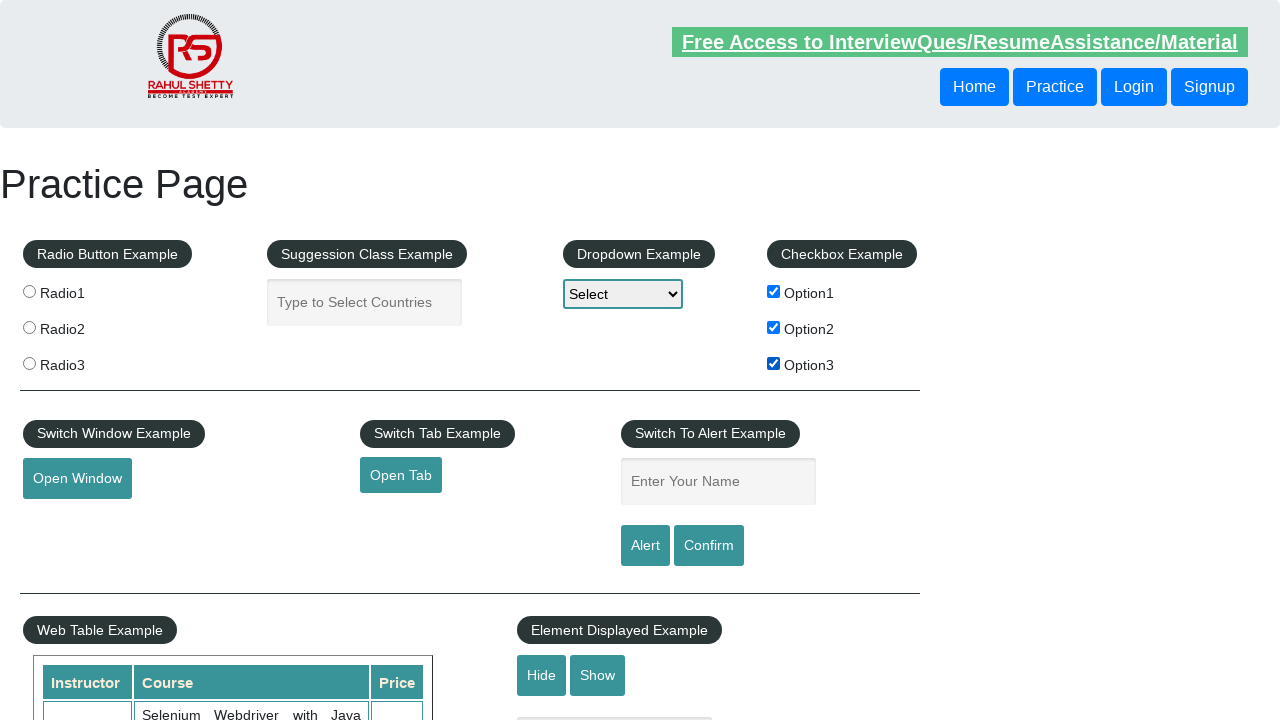

Verified checkbox state for option1: True
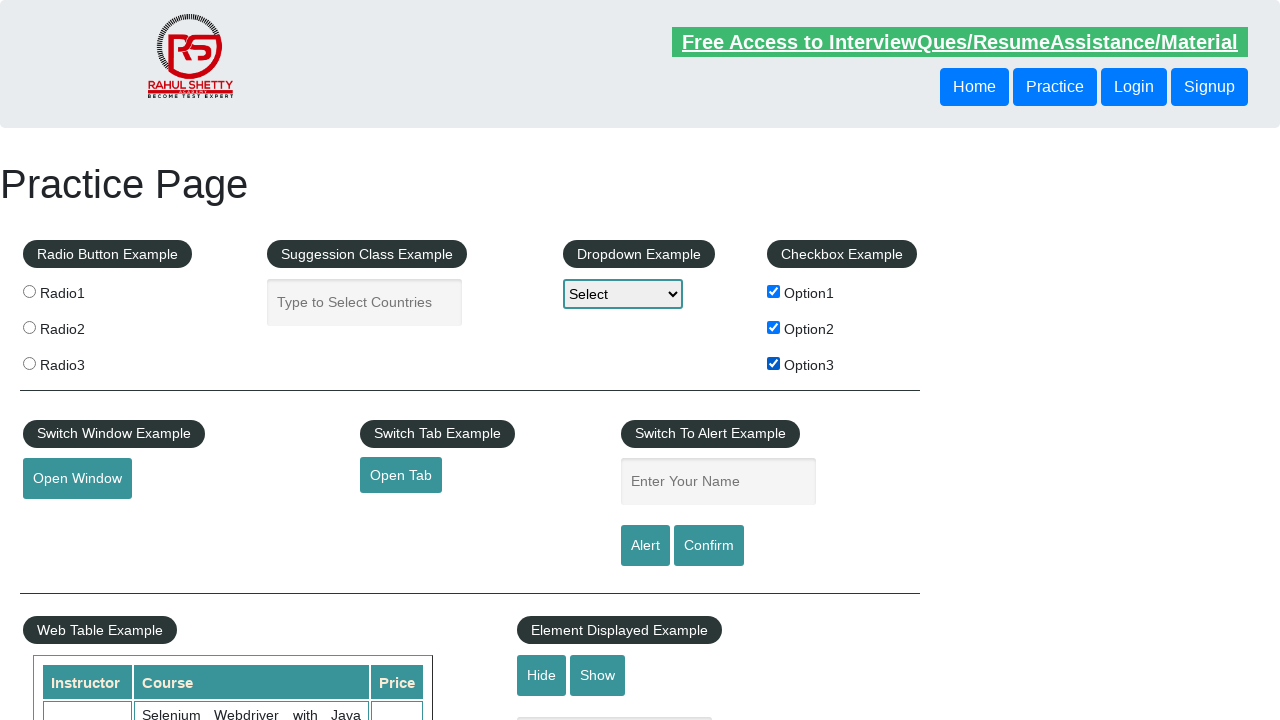

Retrieved checkbox value attribute: option2
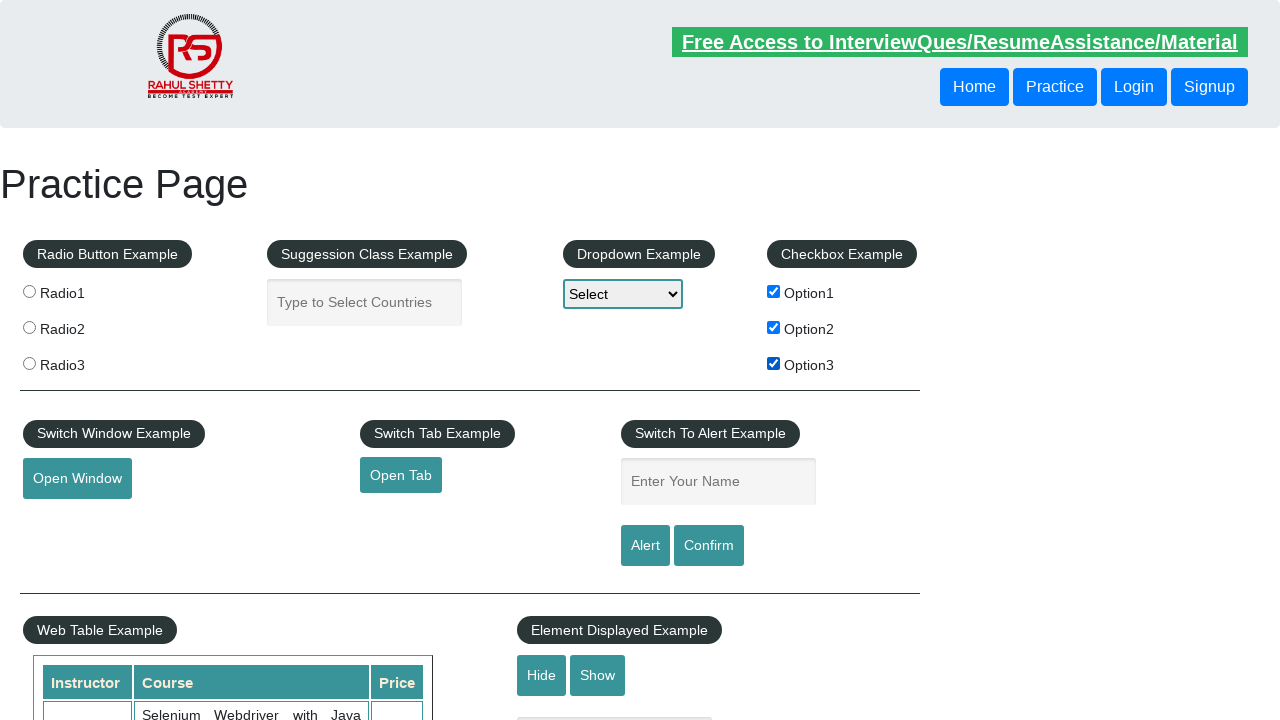

Verified checkbox state for option2: True
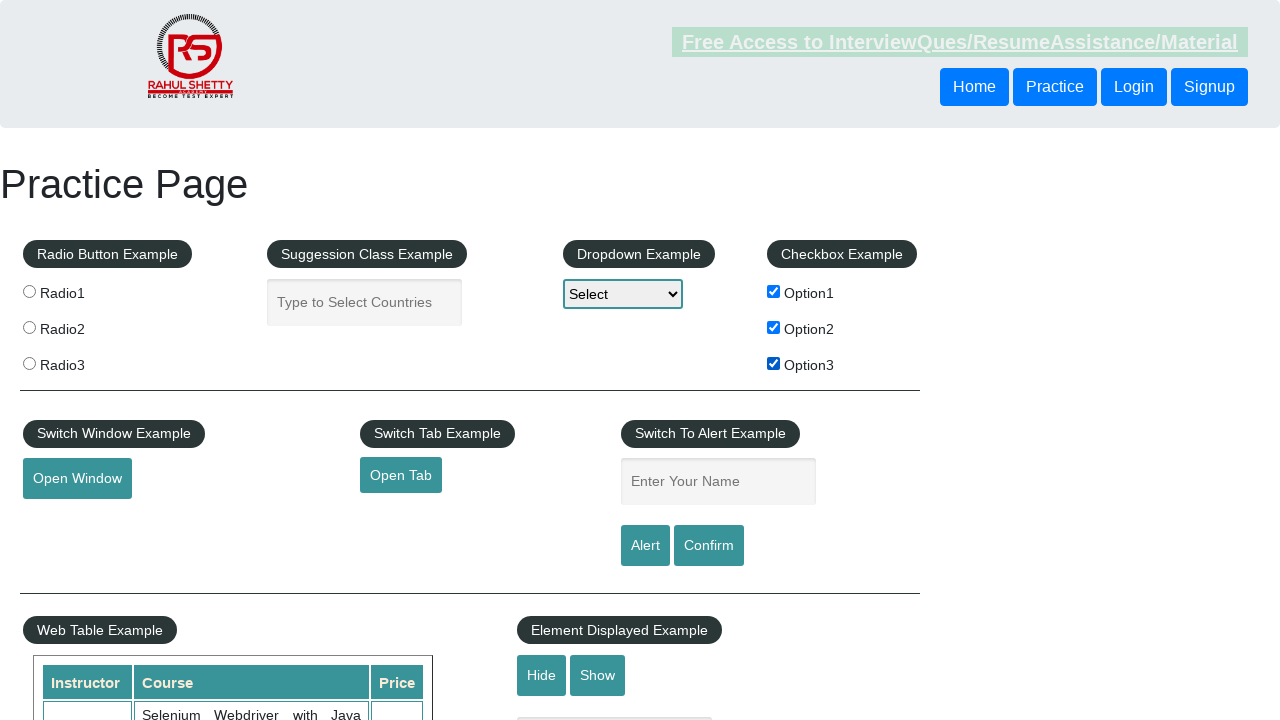

Retrieved checkbox value attribute: option3
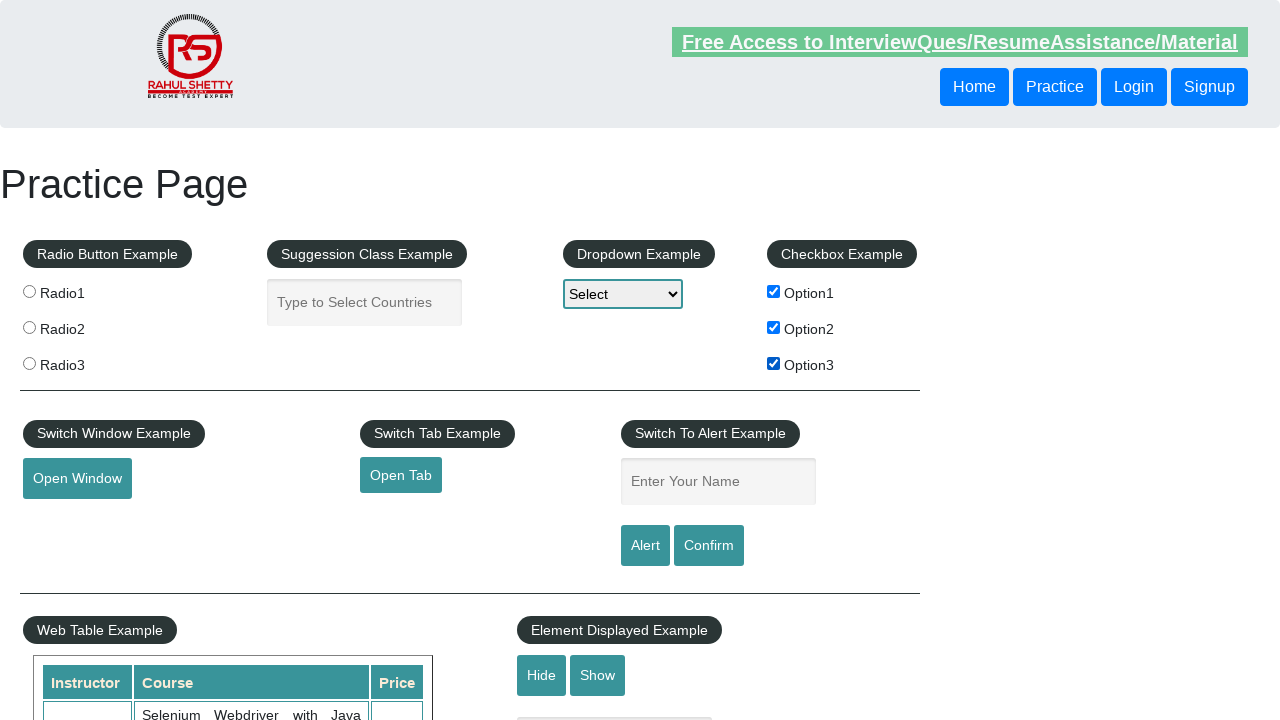

Verified checkbox state for option3: True
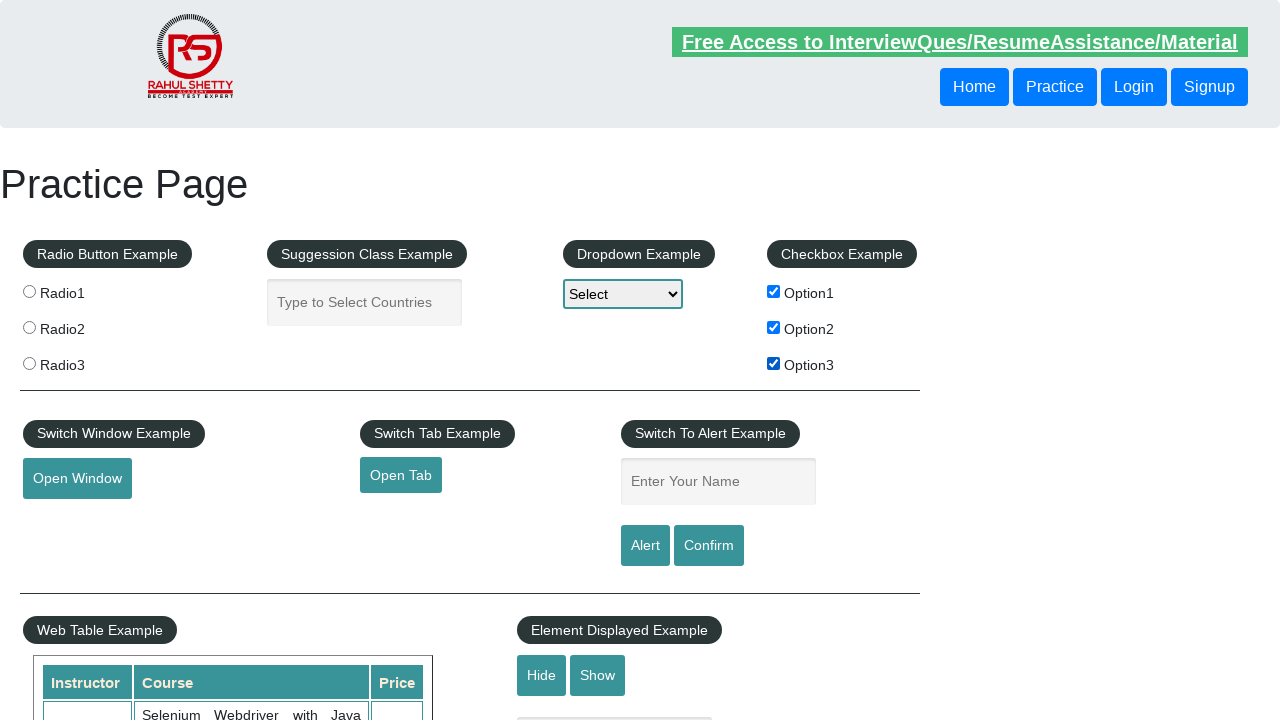

Deselected checkbox with value 'option1' at (774, 291) on xpath=//input[@type='checkbox'] >> nth=0
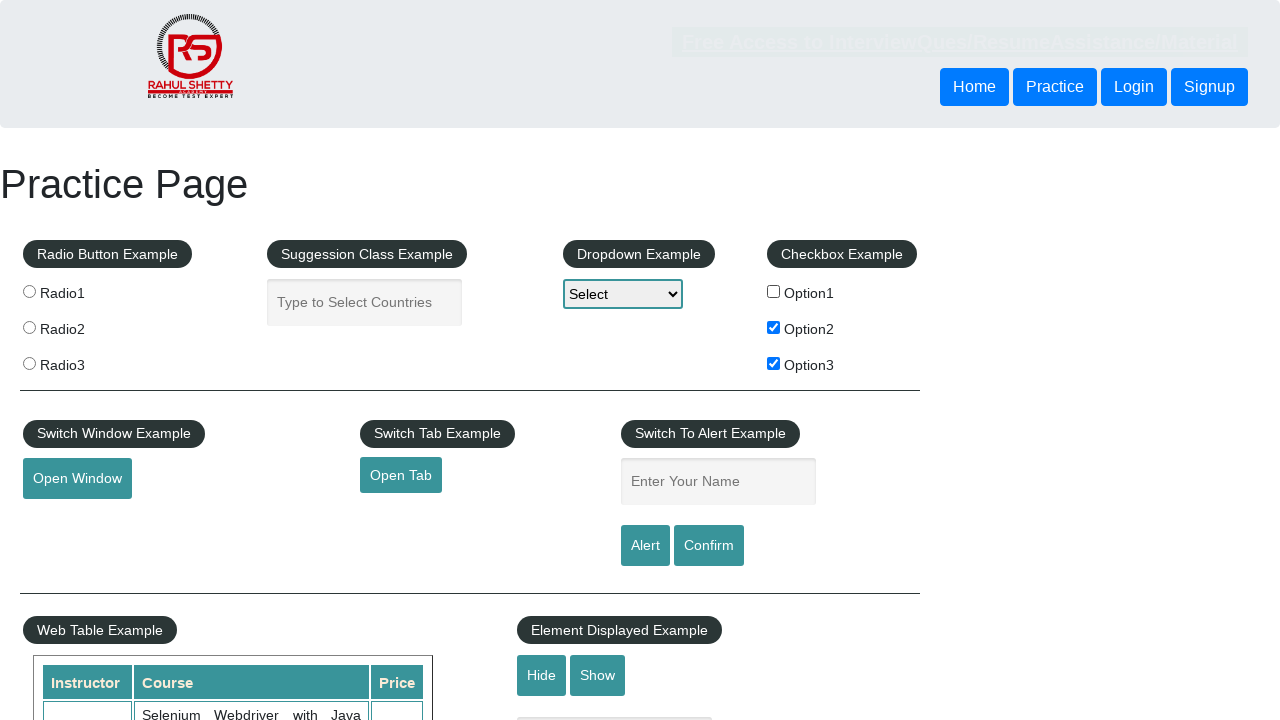

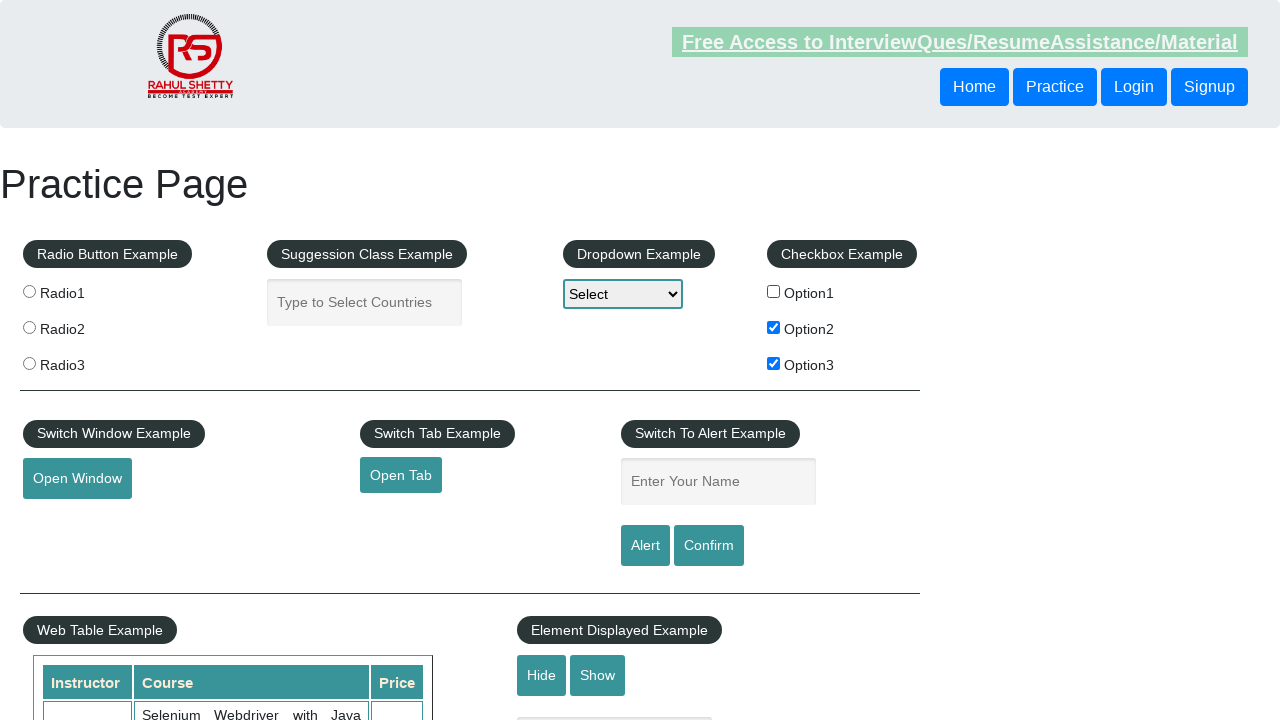